Tests the Python.org website search functionality by searching for "pycon" and verifying results are found

Starting URL: http://www.python.org

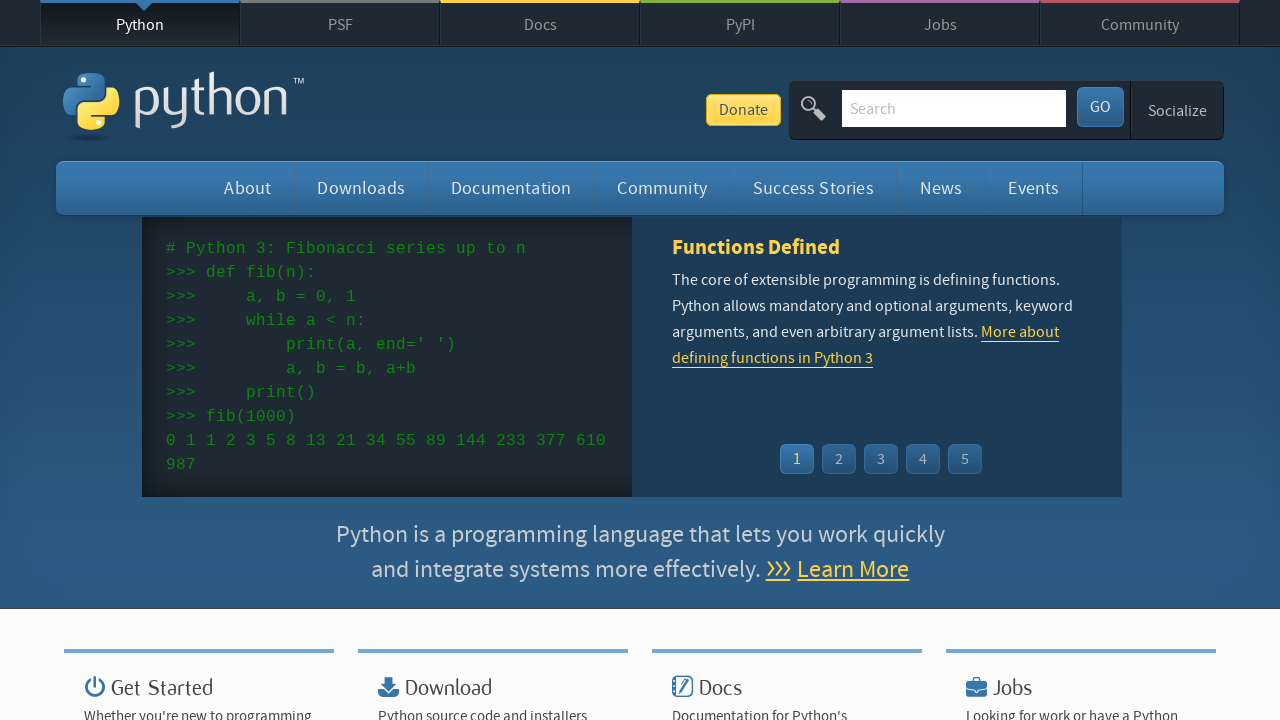

Verified 'Python' is present in page title
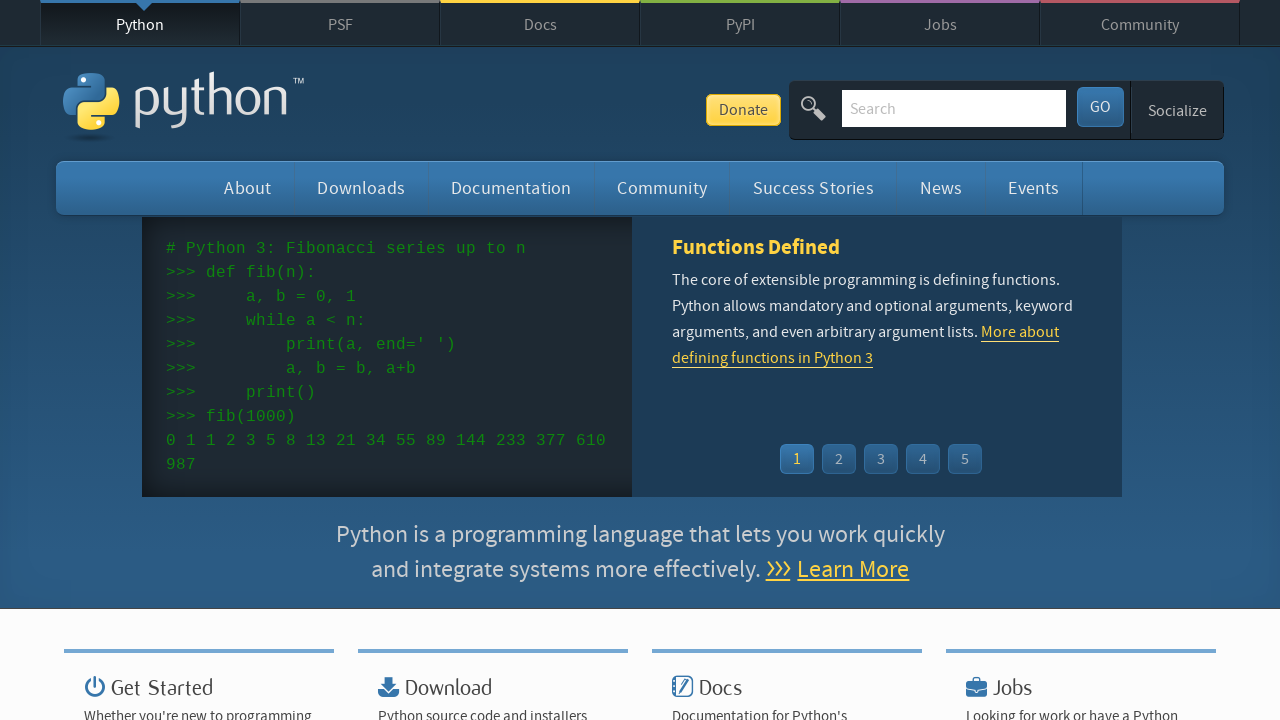

Located search input field
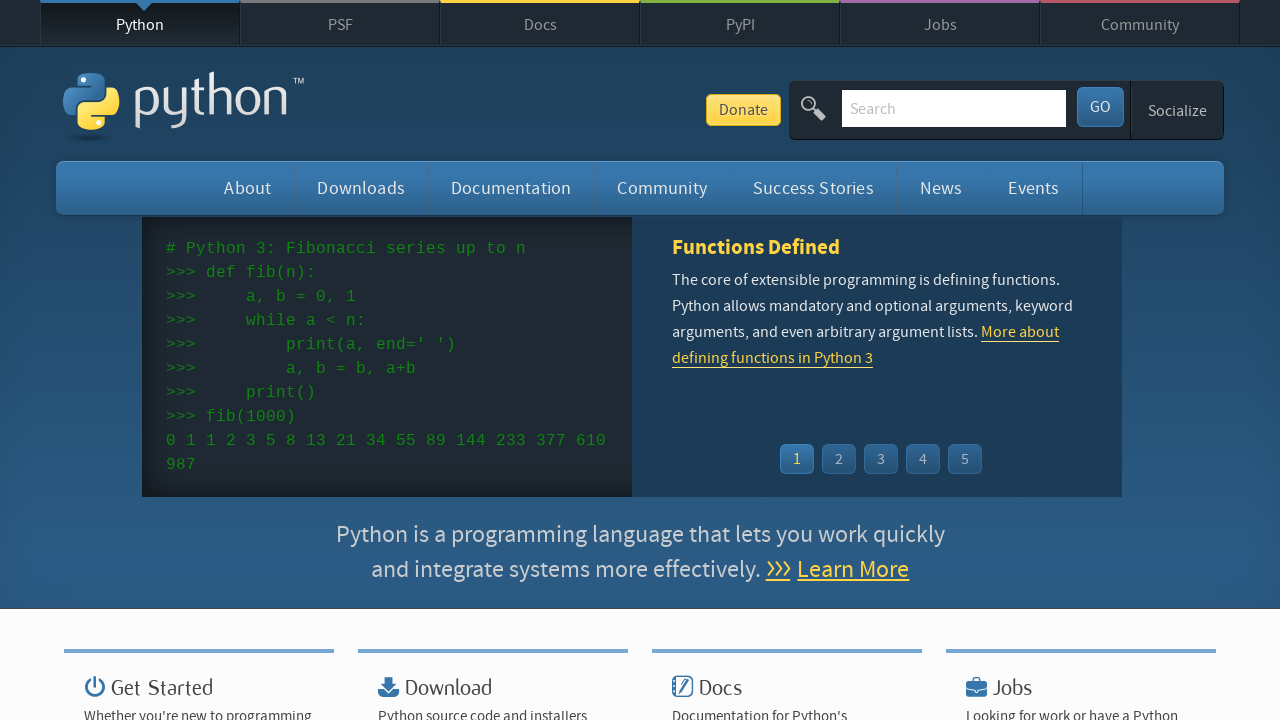

Cleared search input field on input[name='q']
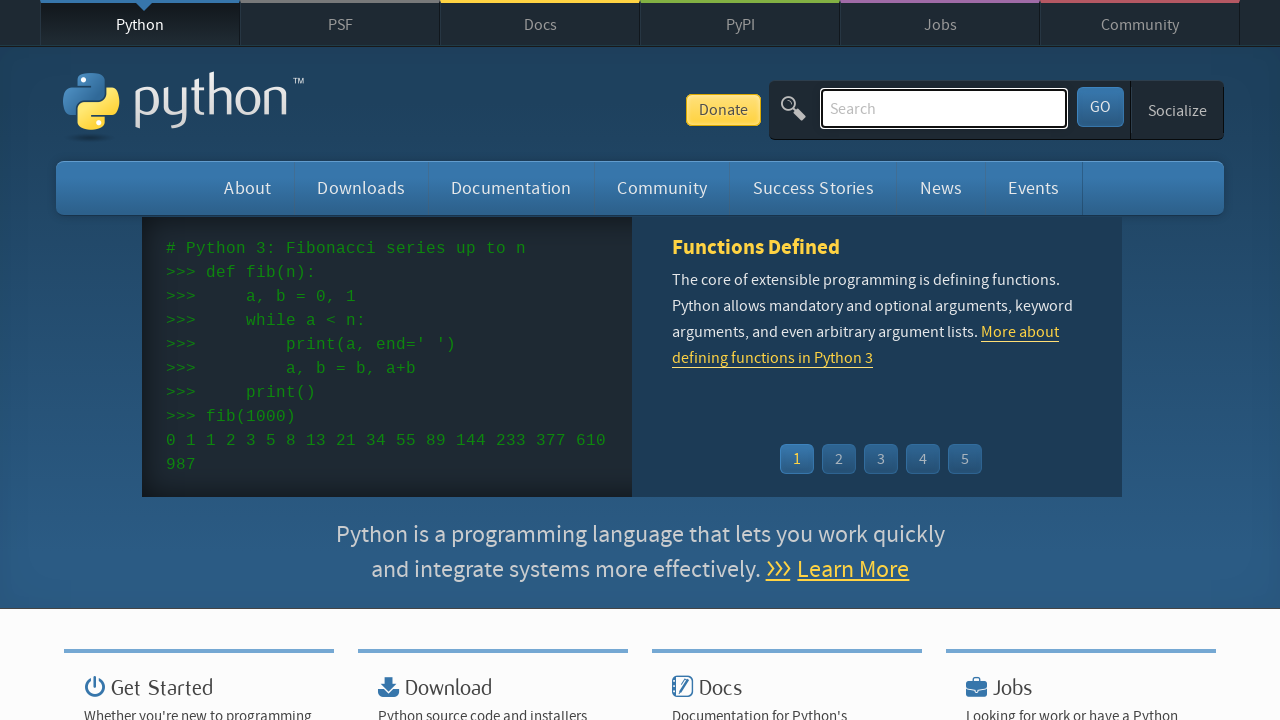

Filled search field with 'pycon' on input[name='q']
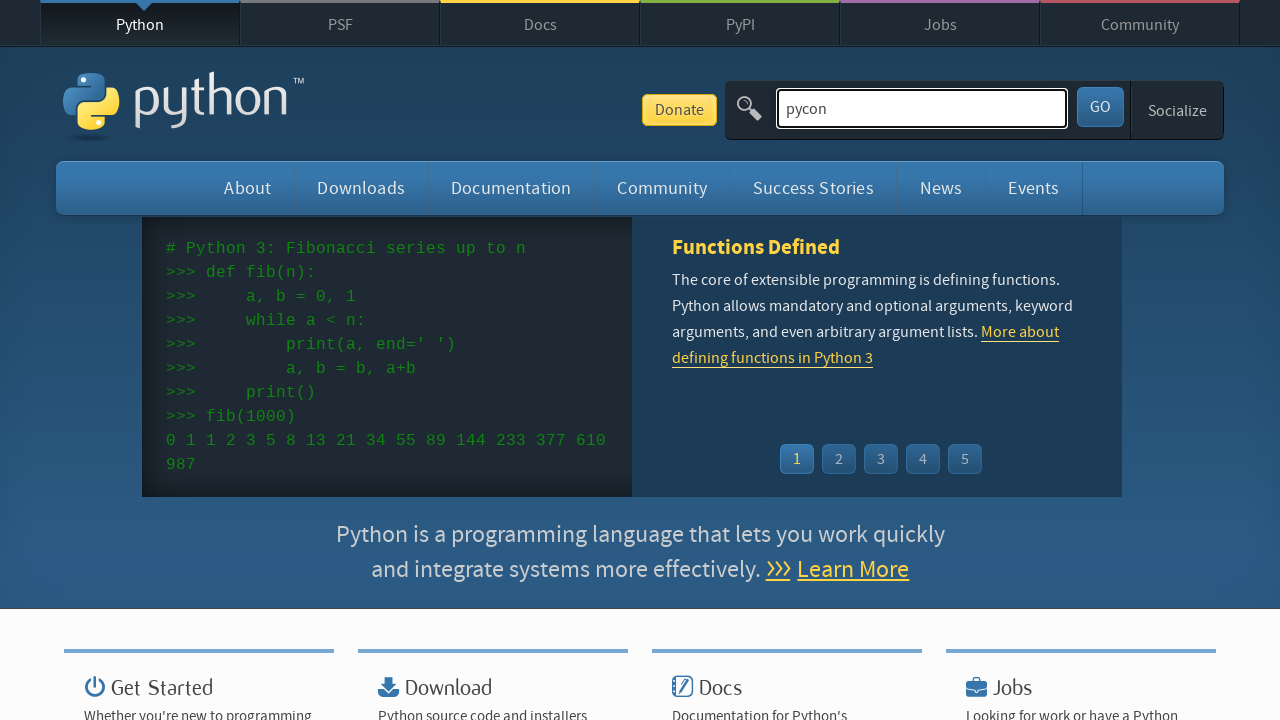

Pressed Enter to submit search query on input[name='q']
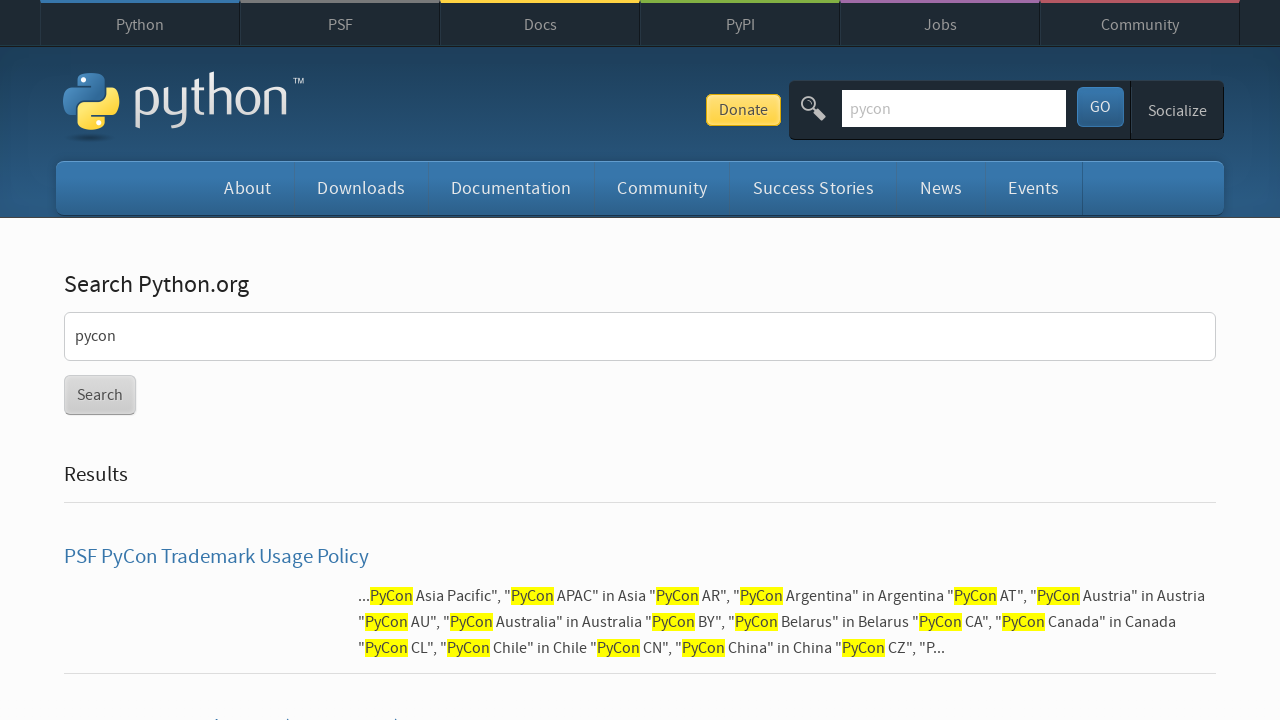

Waited for results page to load (networkidle)
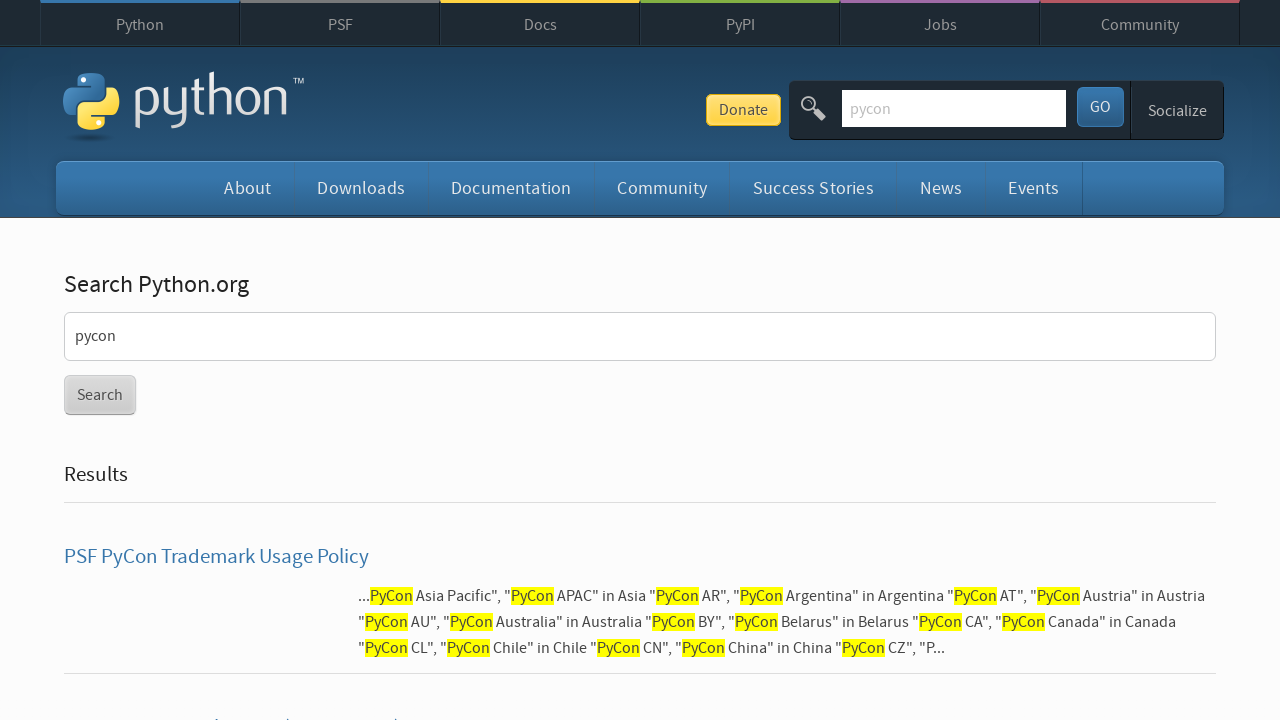

Verified search results were found for 'pycon'
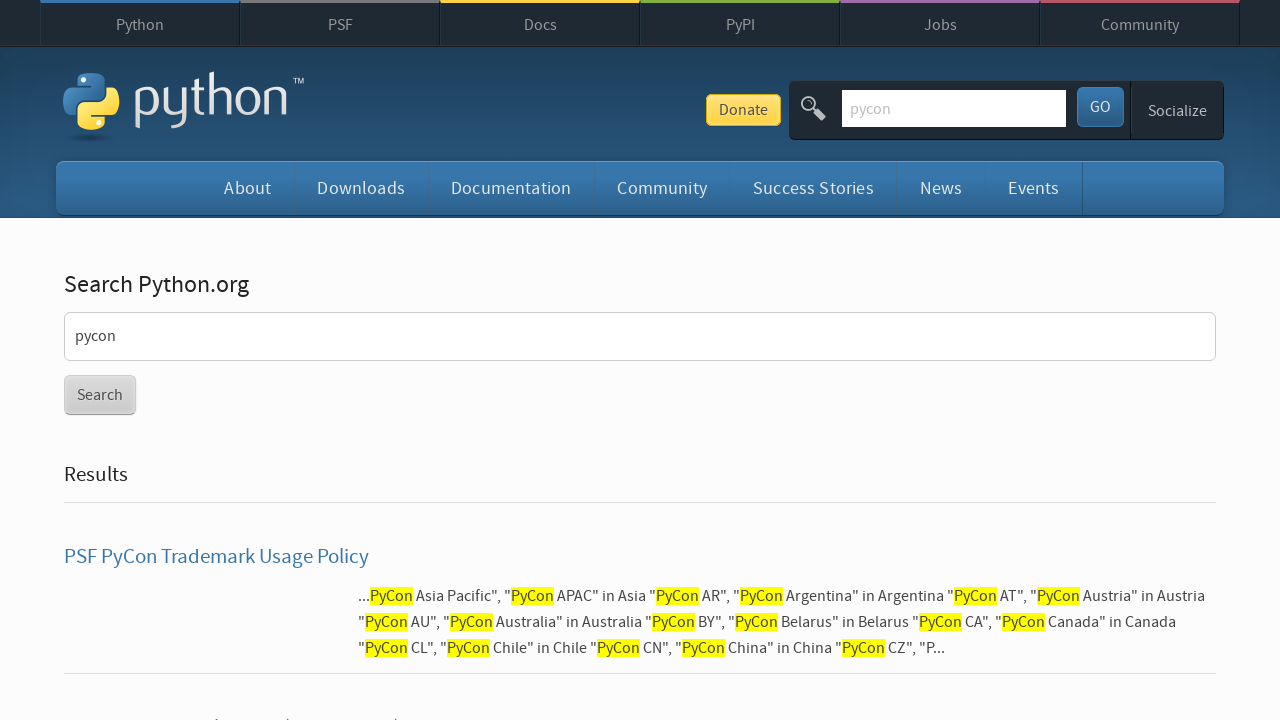

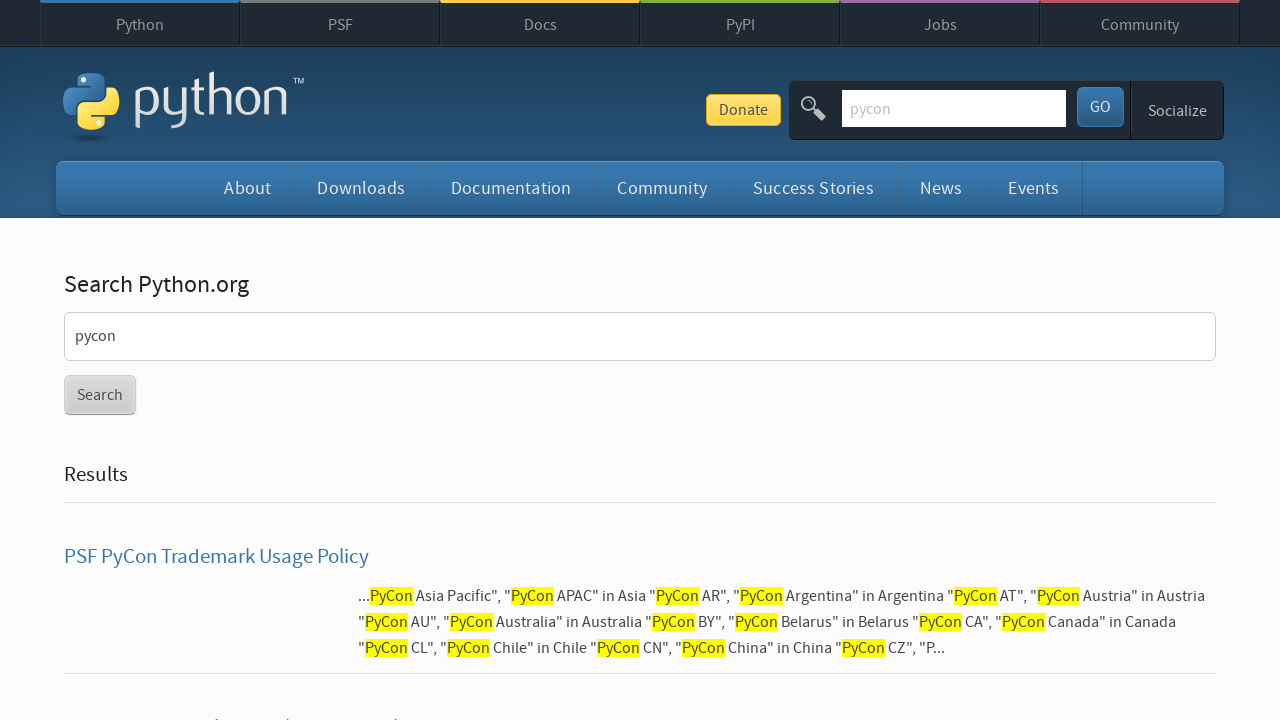